Tests filtering to display only active (incomplete) items using the Active link

Starting URL: https://demo.playwright.dev/todomvc

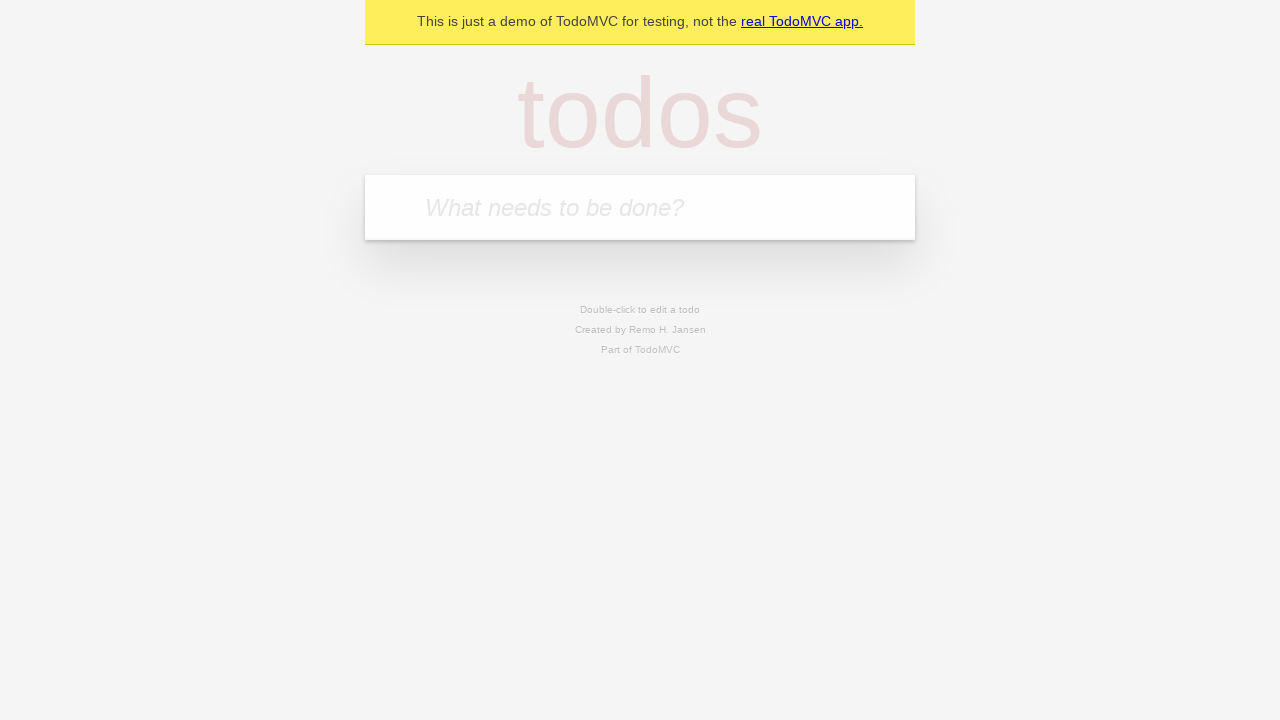

Filled todo input with 'buy some cheese' on internal:attr=[placeholder="What needs to be done?"i]
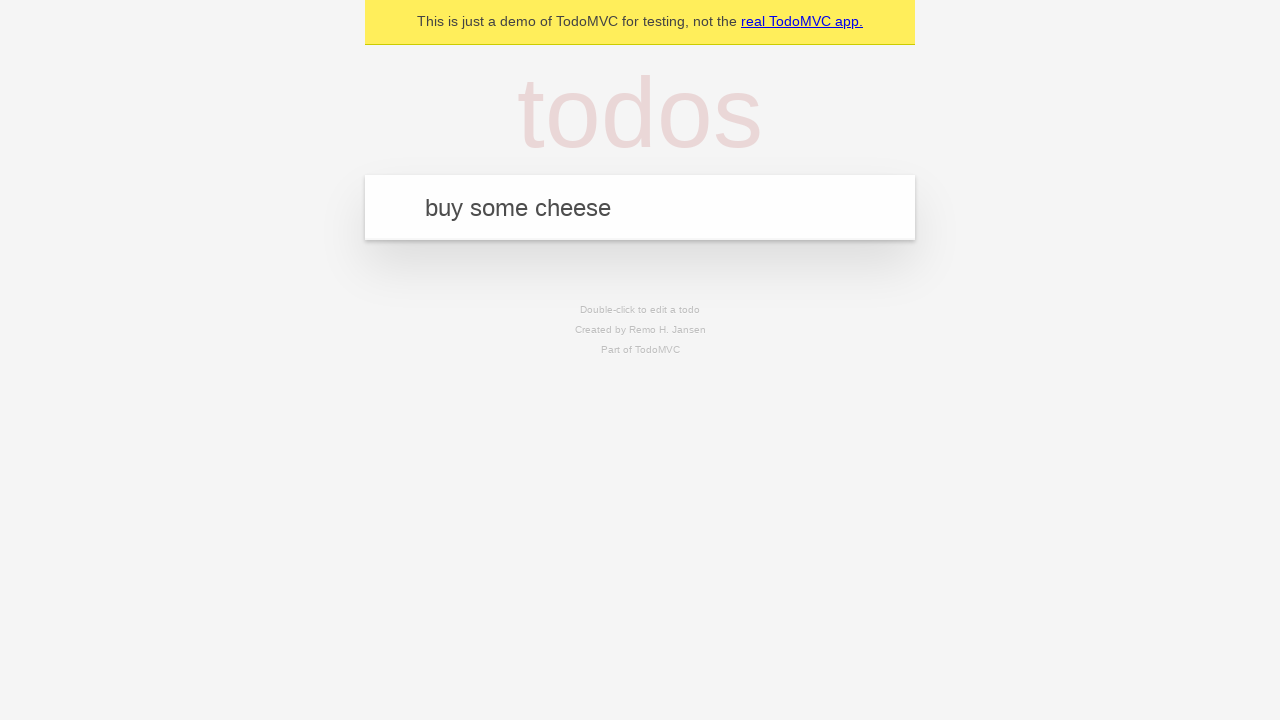

Pressed Enter to create first todo on internal:attr=[placeholder="What needs to be done?"i]
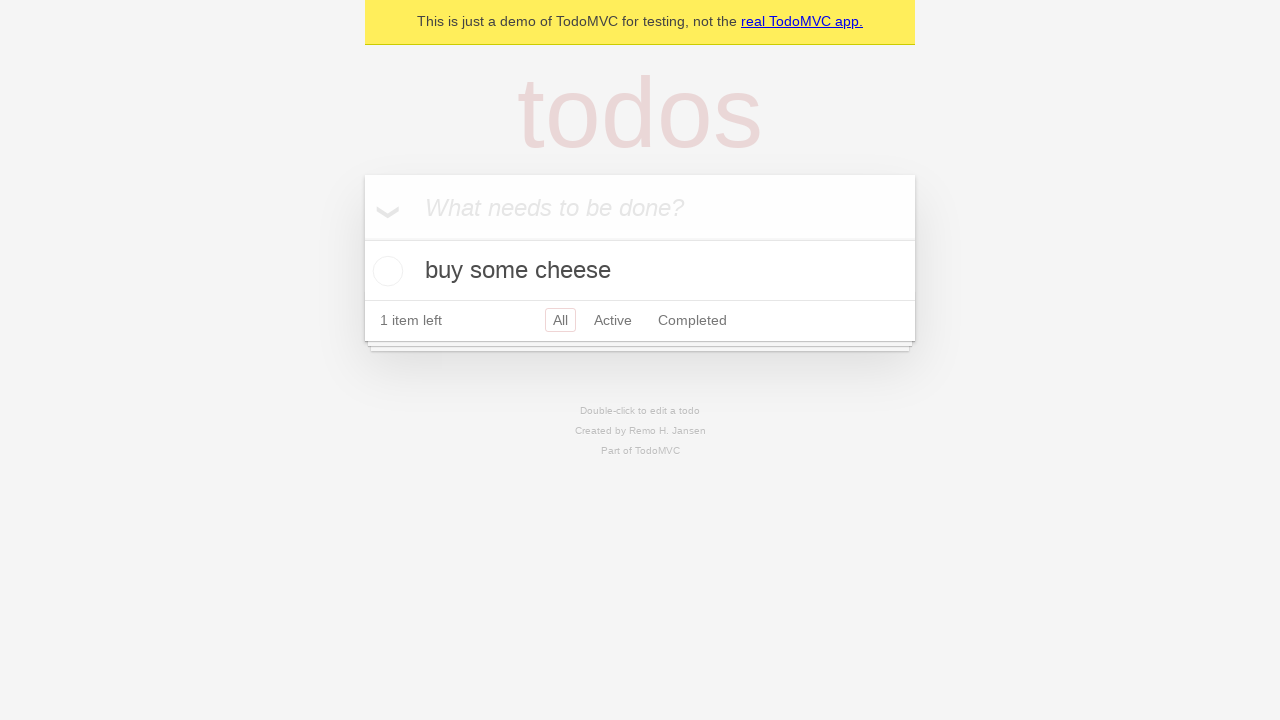

Filled todo input with 'feed the cat' on internal:attr=[placeholder="What needs to be done?"i]
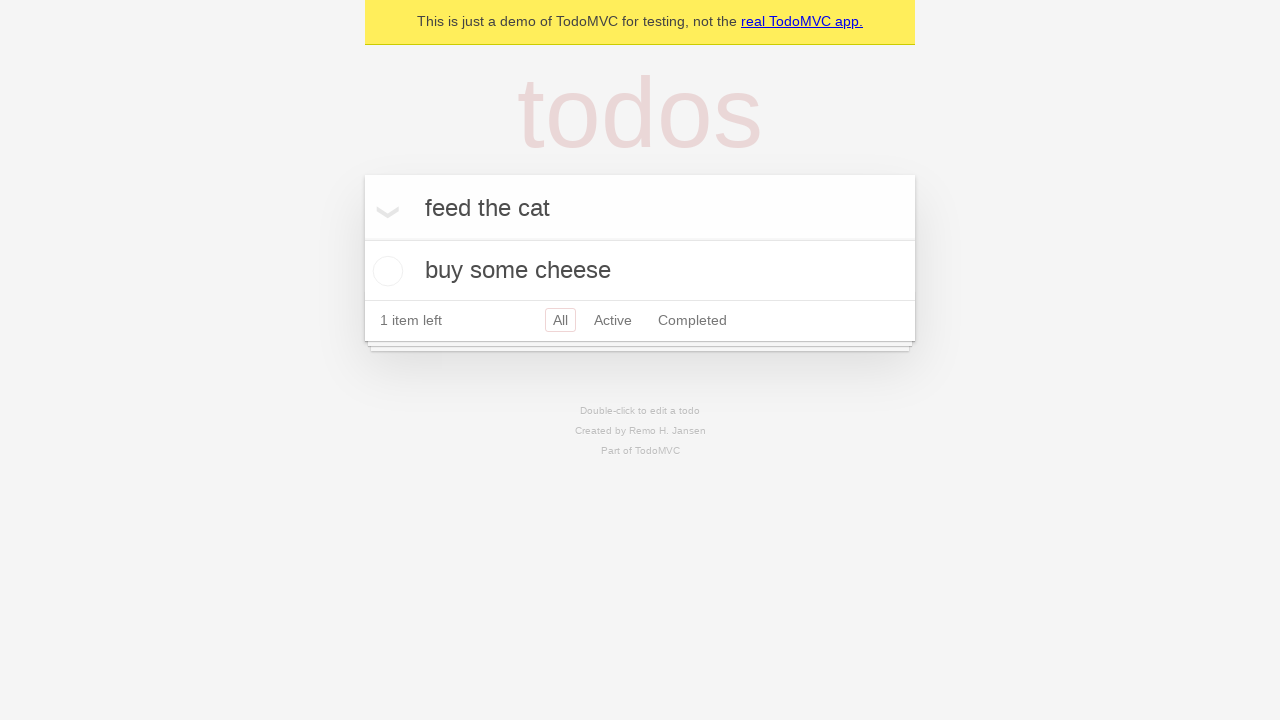

Pressed Enter to create second todo on internal:attr=[placeholder="What needs to be done?"i]
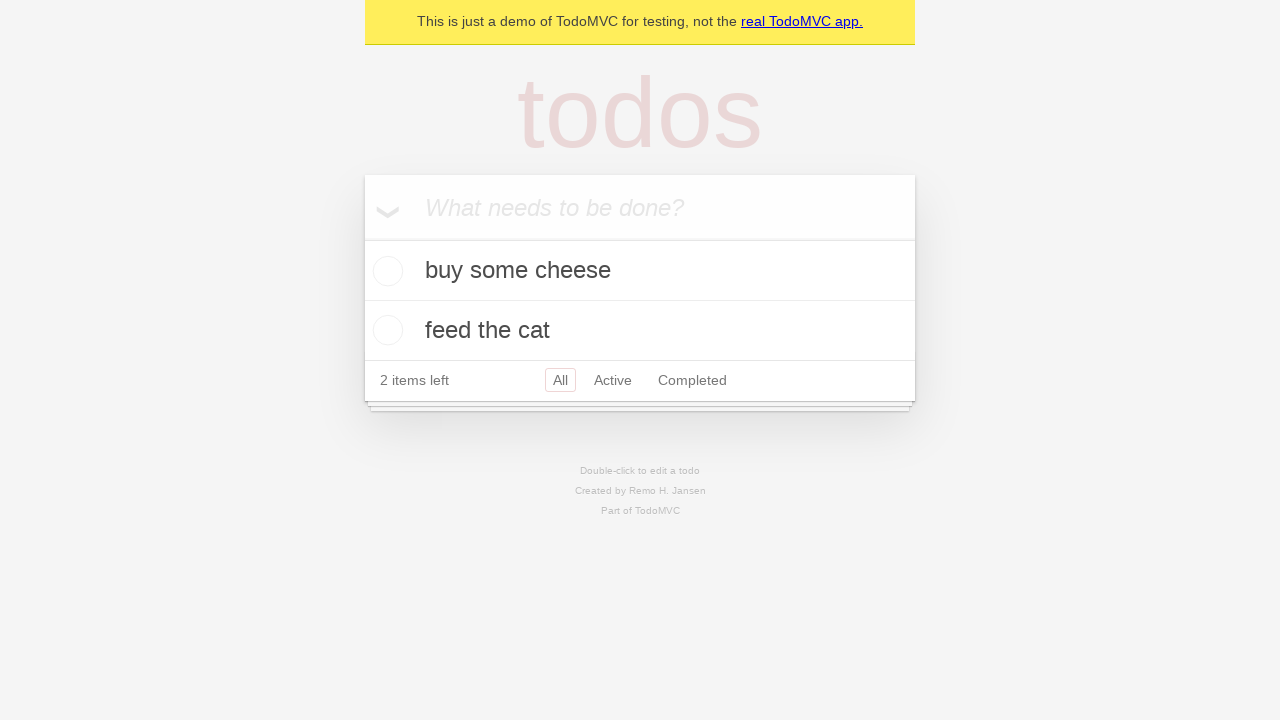

Filled todo input with 'book a doctors appointment' on internal:attr=[placeholder="What needs to be done?"i]
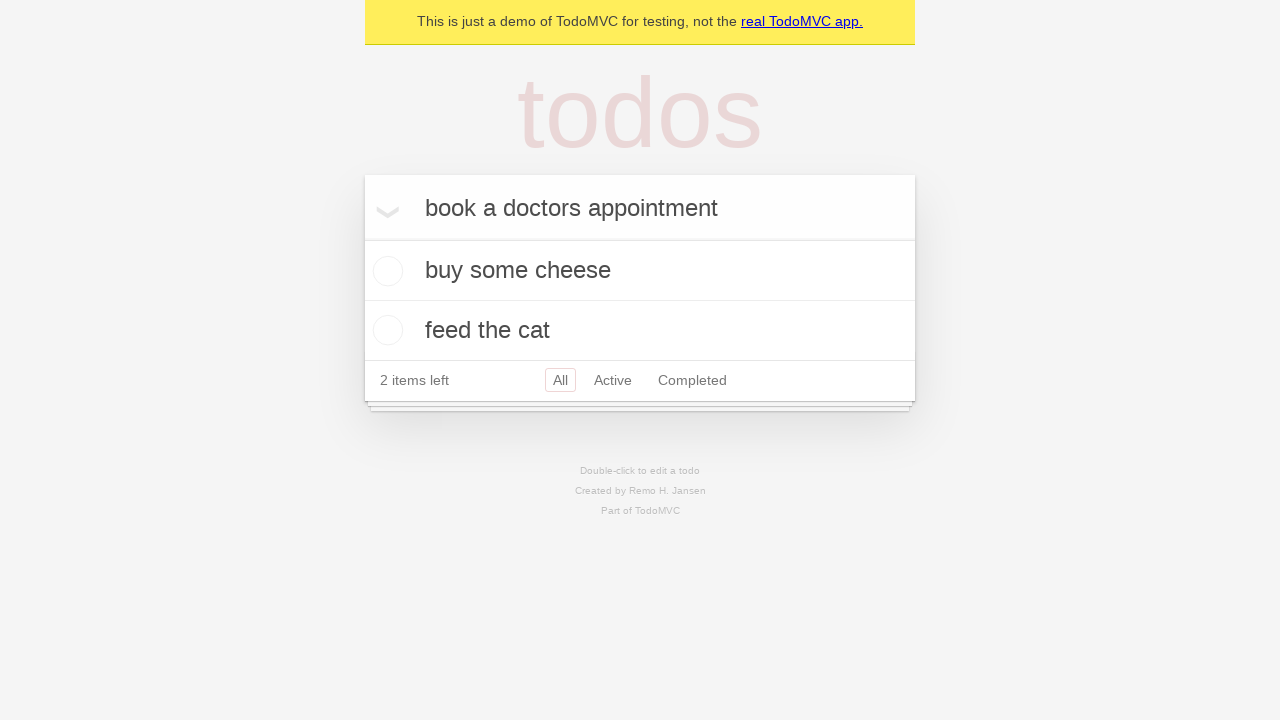

Pressed Enter to create third todo on internal:attr=[placeholder="What needs to be done?"i]
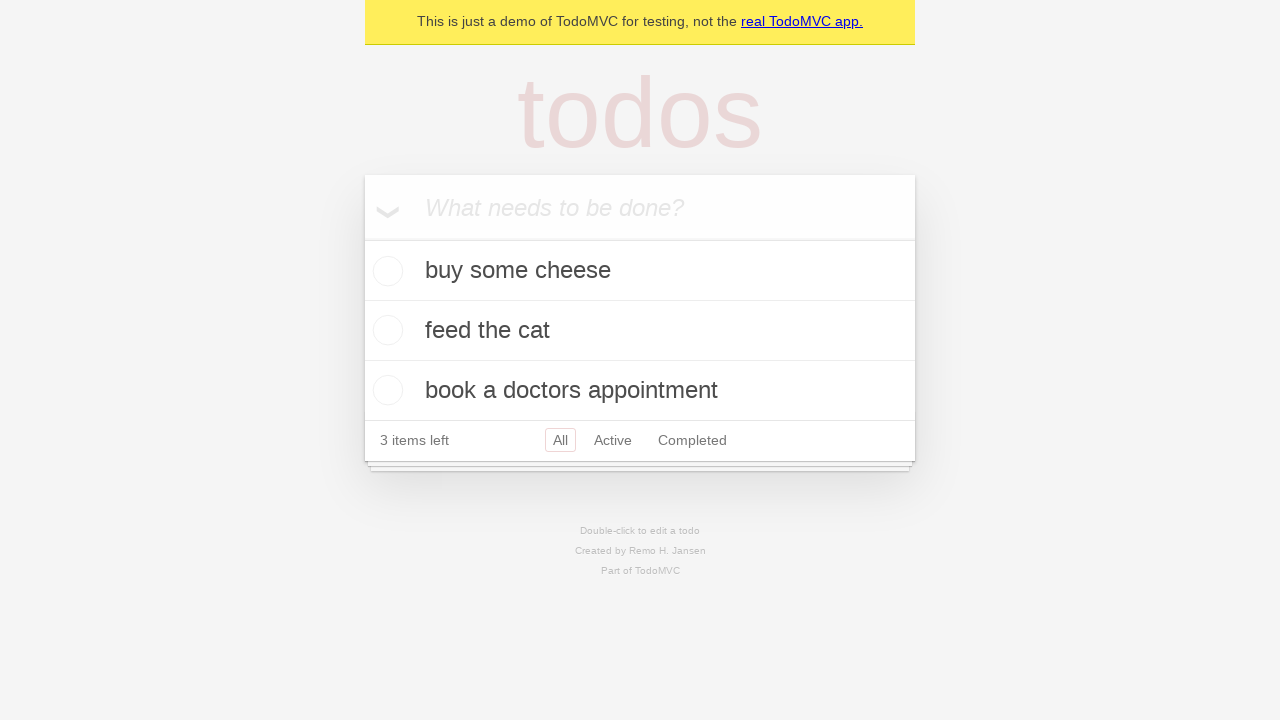

Checked the checkbox for second todo to mark it as complete at (385, 330) on internal:testid=[data-testid="todo-item"s] >> nth=1 >> internal:role=checkbox
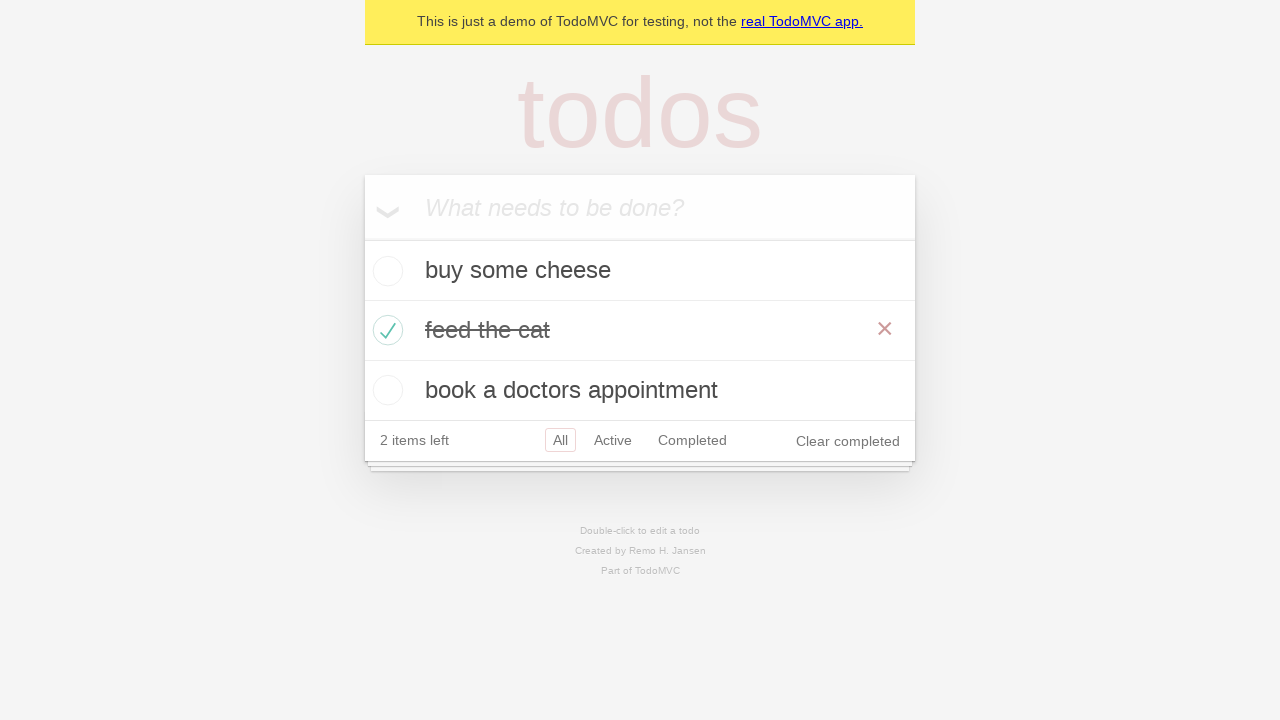

Clicked Active filter link to show only incomplete items at (613, 440) on internal:role=link[name="Active"i]
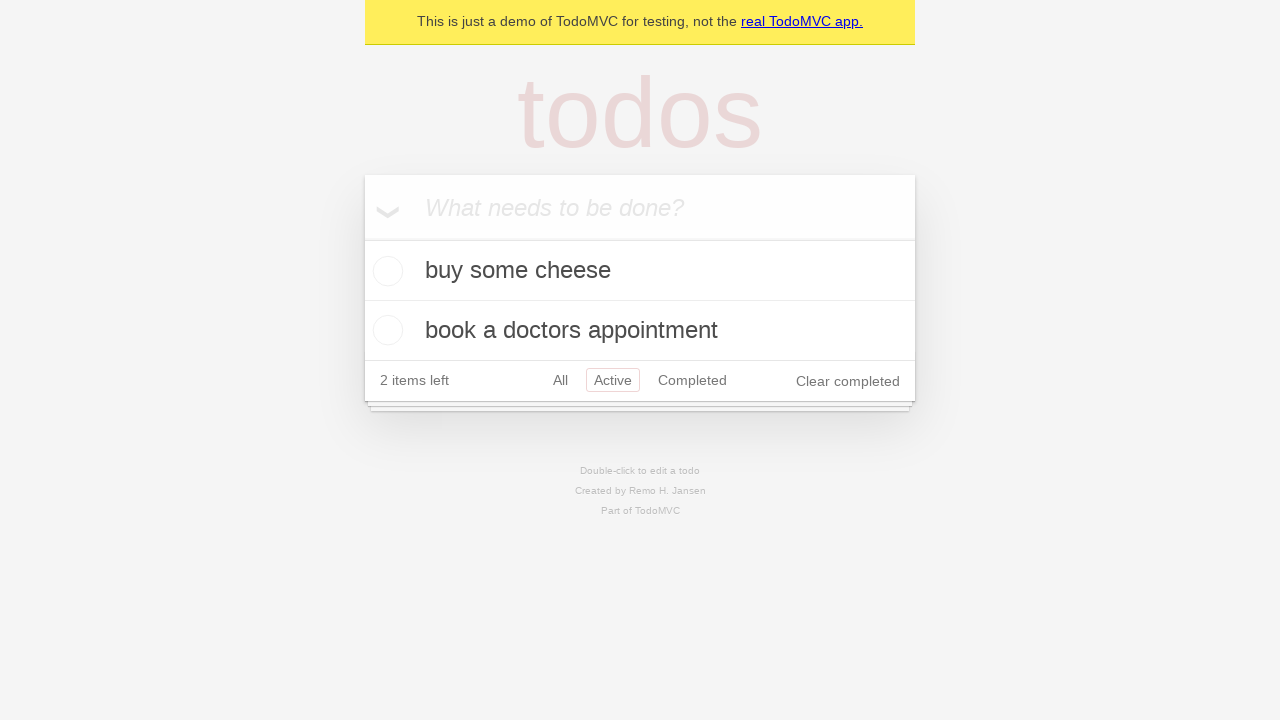

Verified that active todo items are displayed
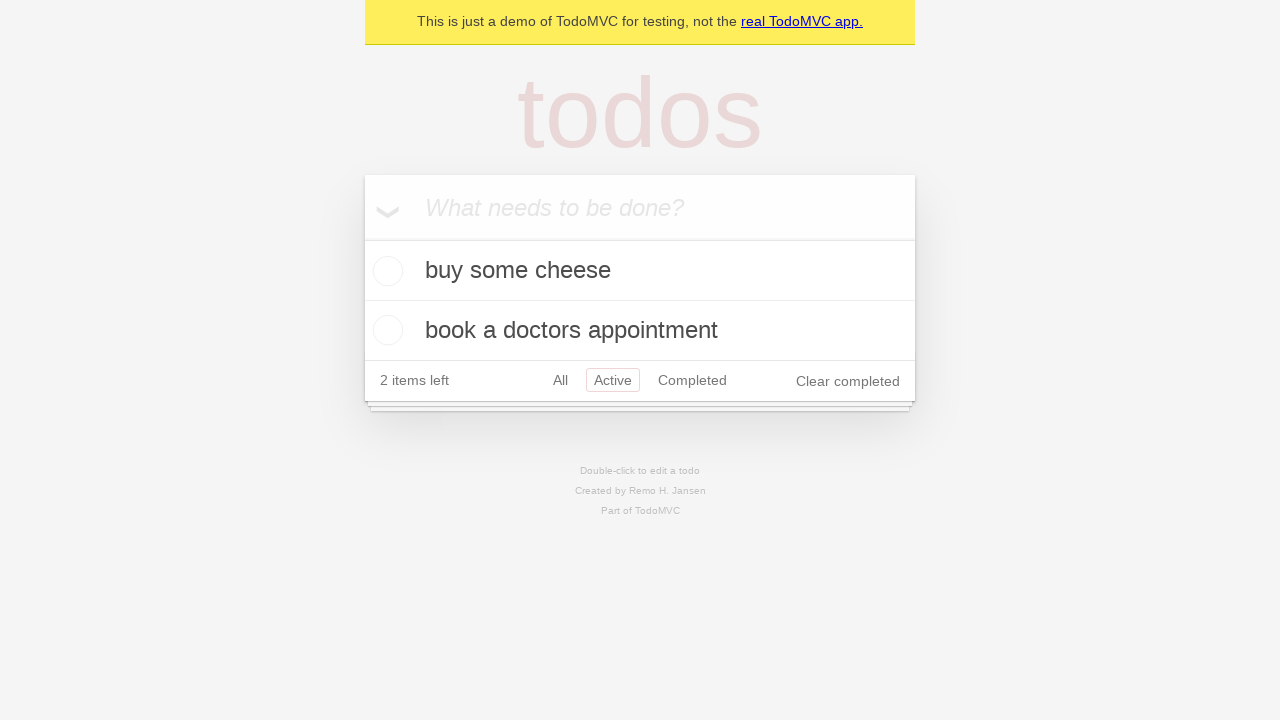

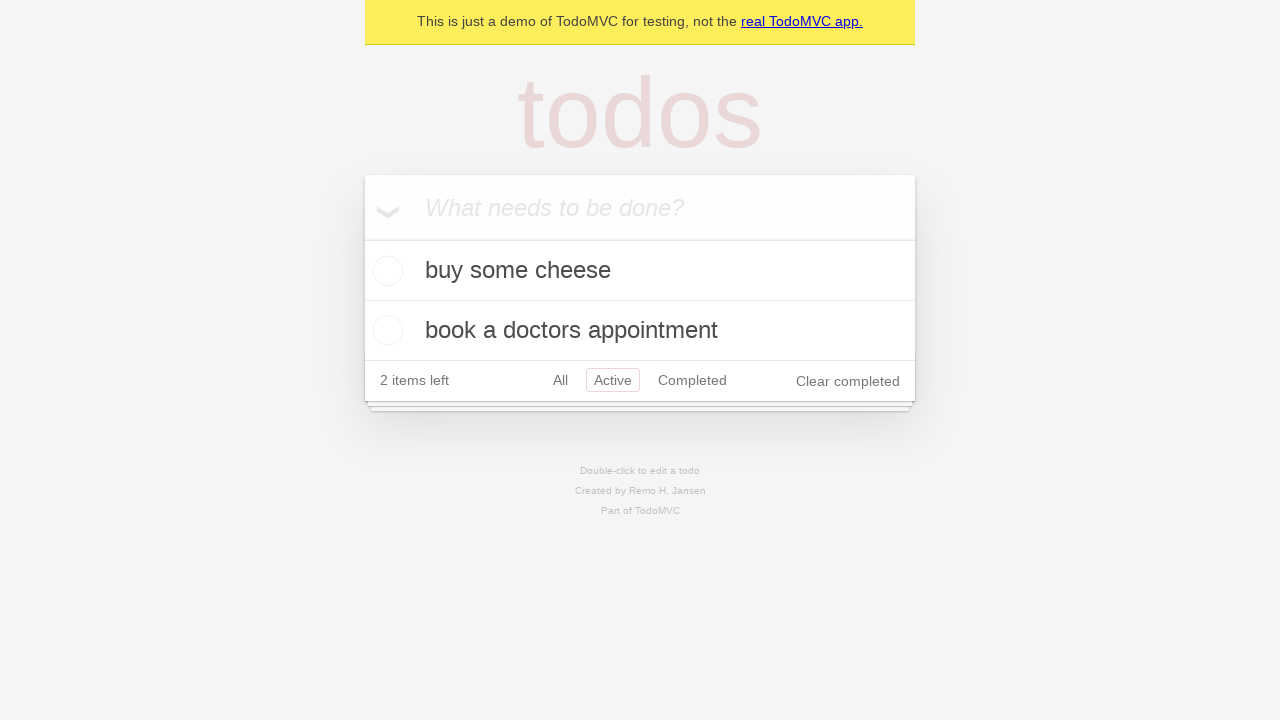